Tests filling a contact form by entering a first name value into the first_name input field

Starting URL: https://www.automationtesting.co.uk/contactForm.html

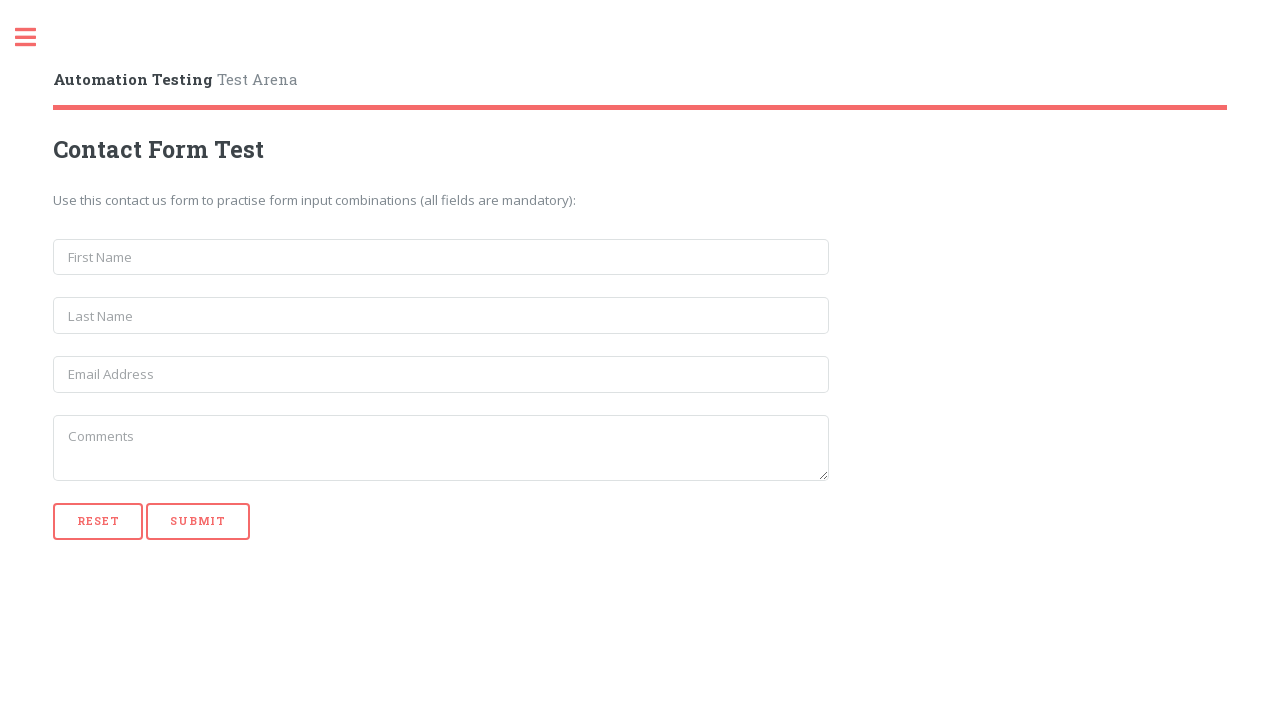

Navigated to contact form page
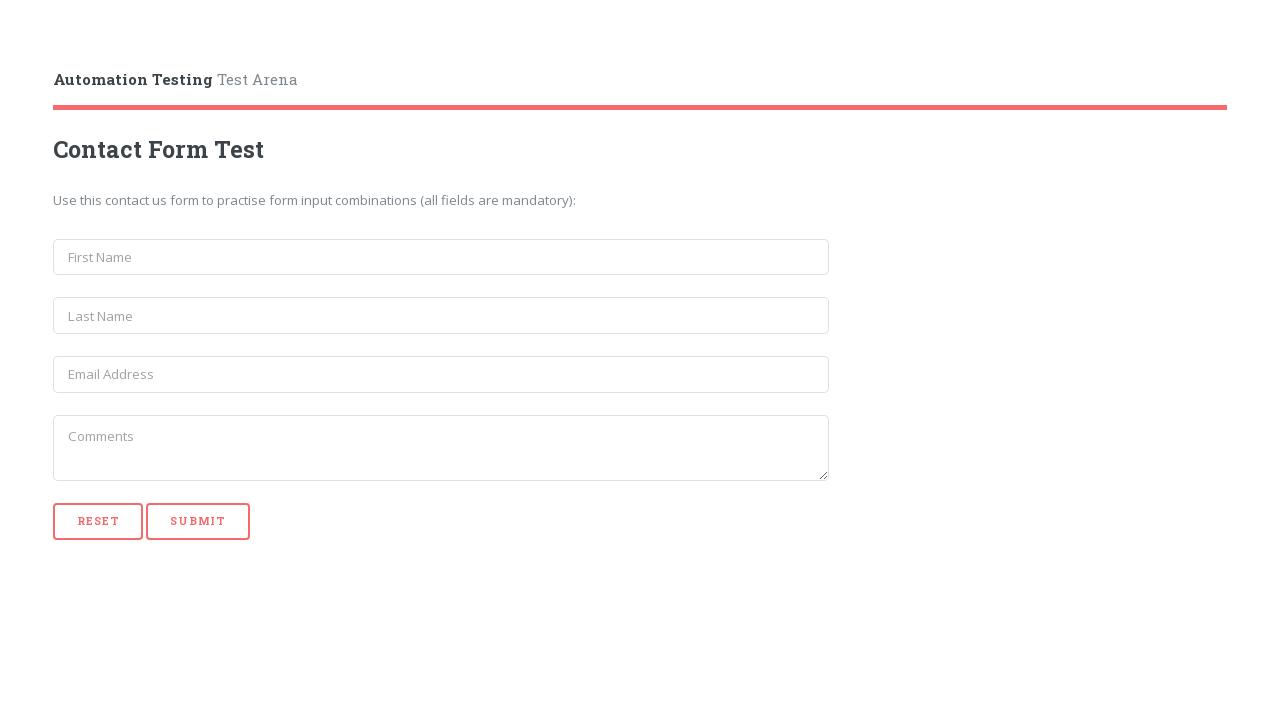

Filled first_name field with 'John' on input[name='first_name']
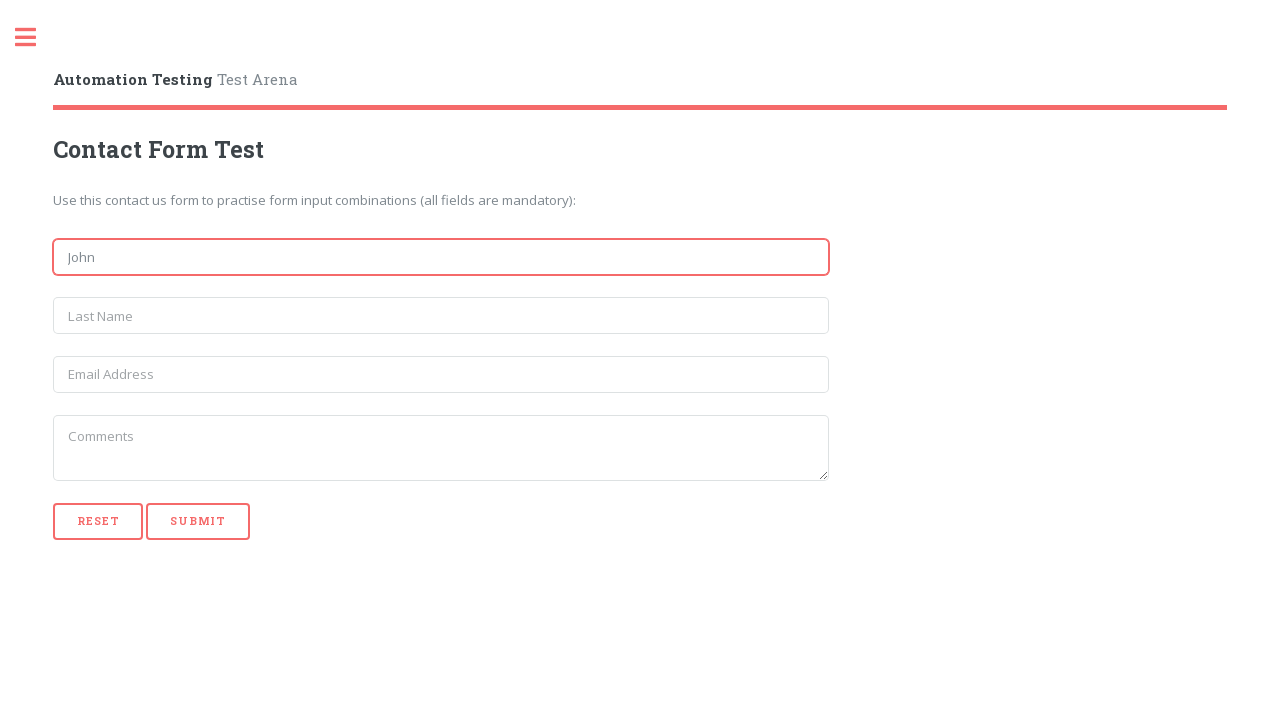

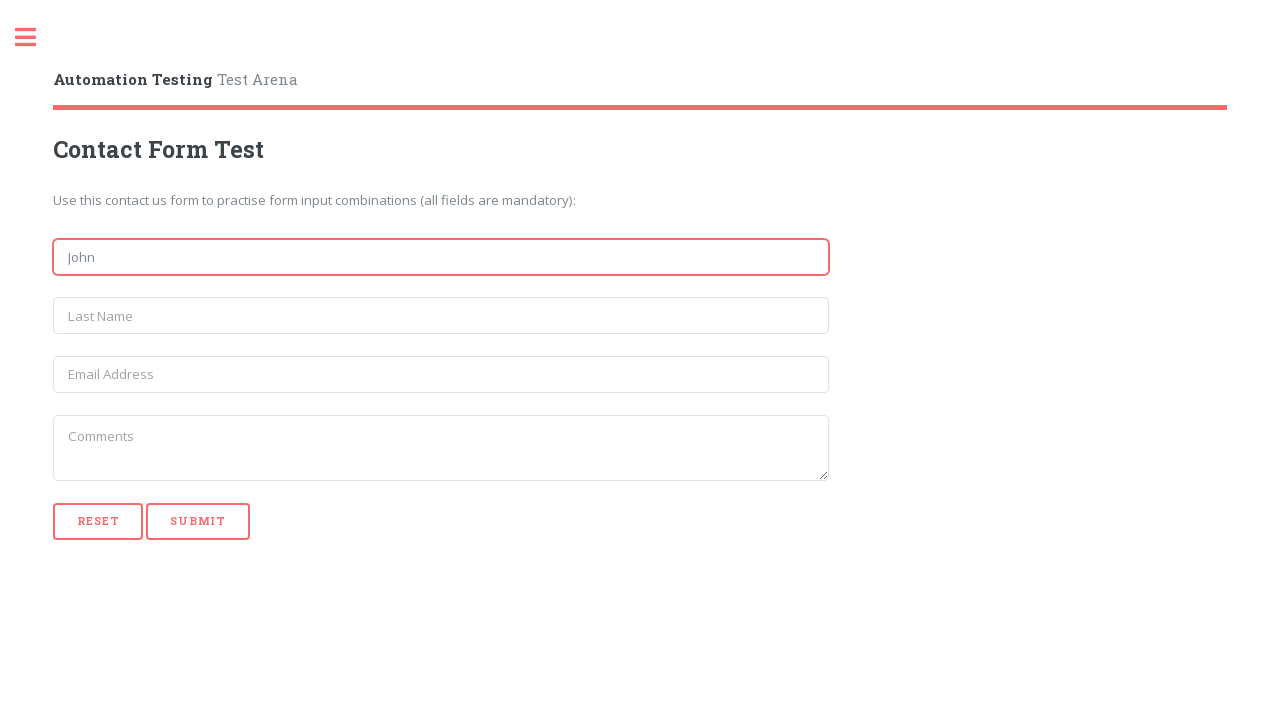